Tests form filling by clicking a specific link, then filling out a multi-field form with first name, last name, city, and country information, and submitting it.

Starting URL: http://suninjuly.github.io/find_link_text

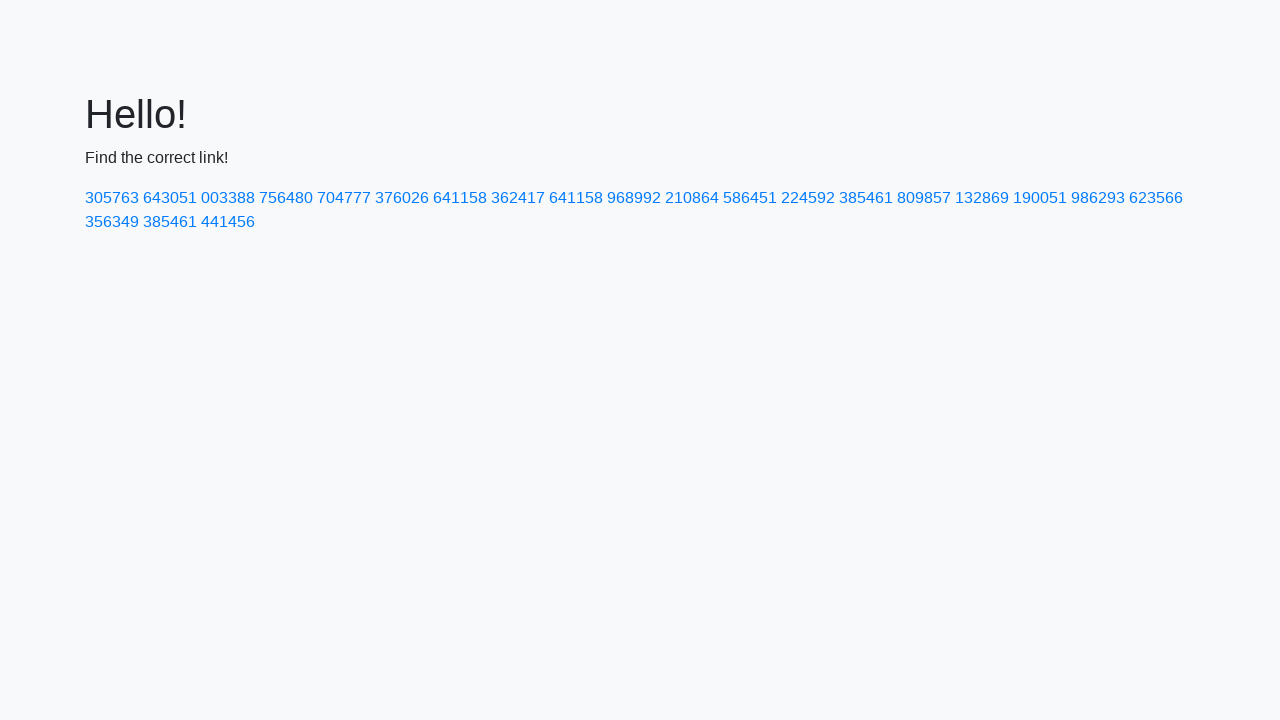

Clicked link with text '224592' at (808, 198) on text=224592
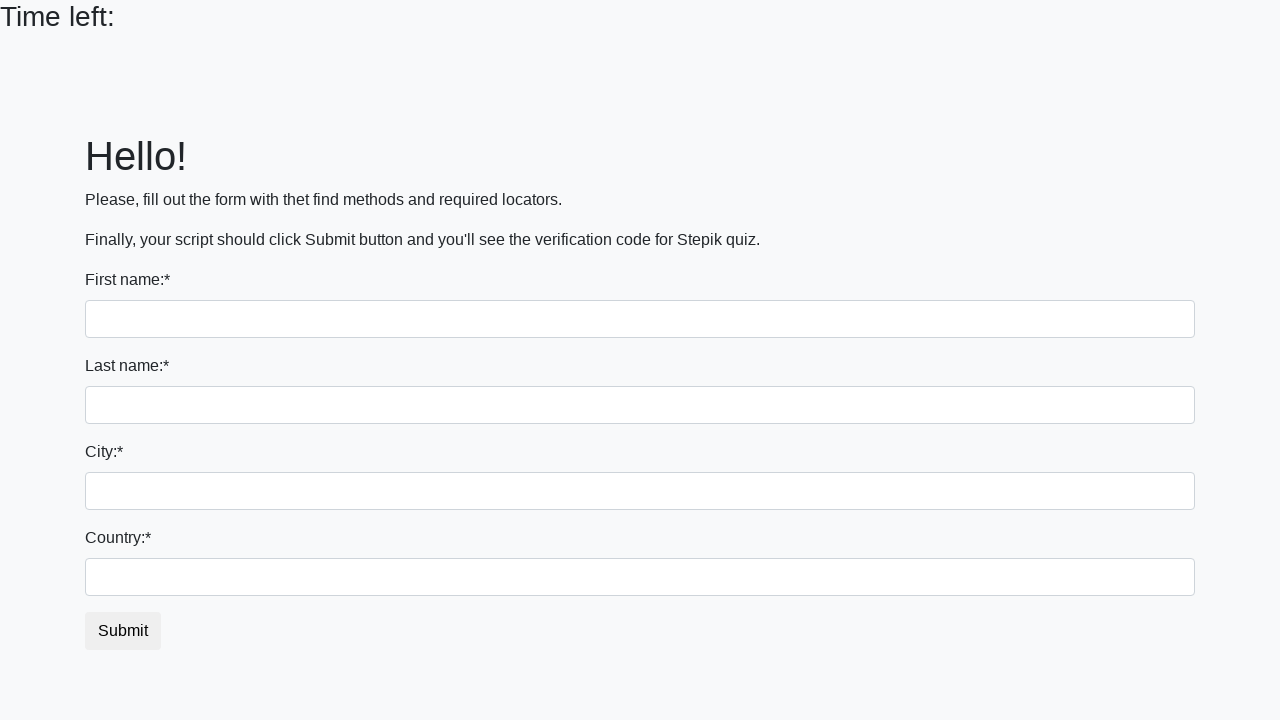

Filled first name field with 'Ivan' on input >> nth=0
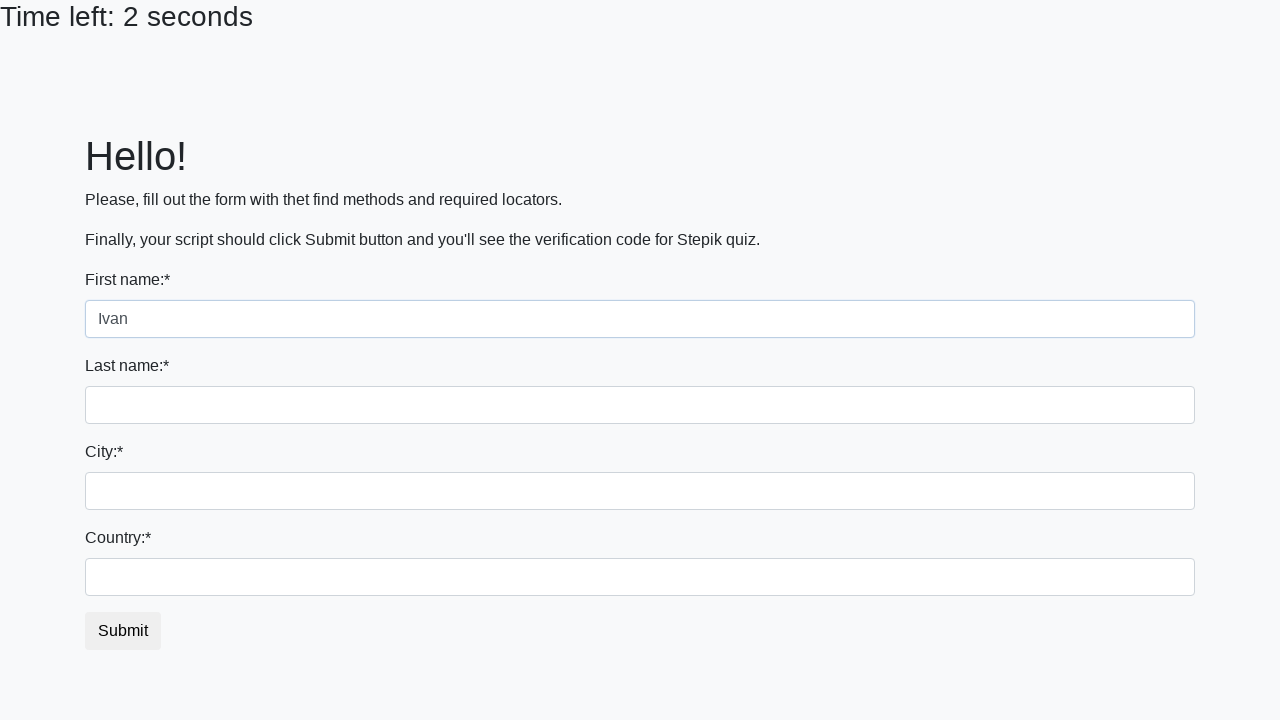

Filled last name field with 'Petrov' on input[name='last_name']
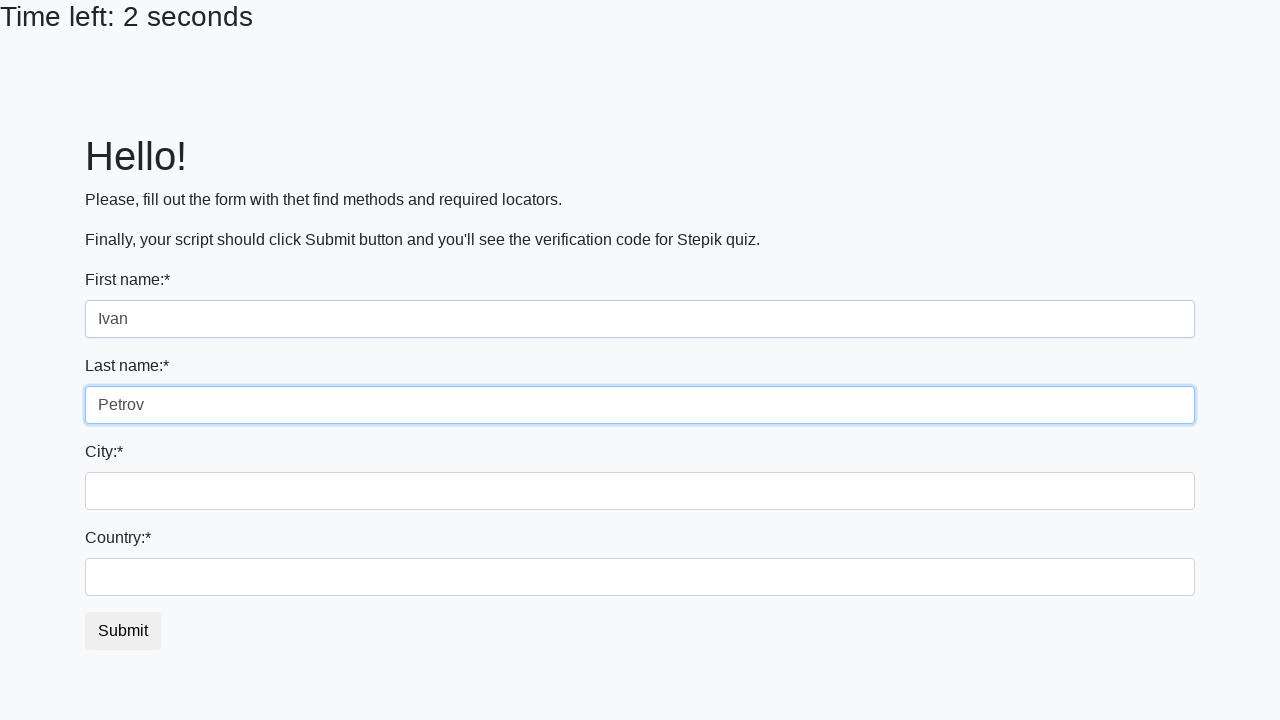

Filled city field with 'Smolensk' on .form-control.city
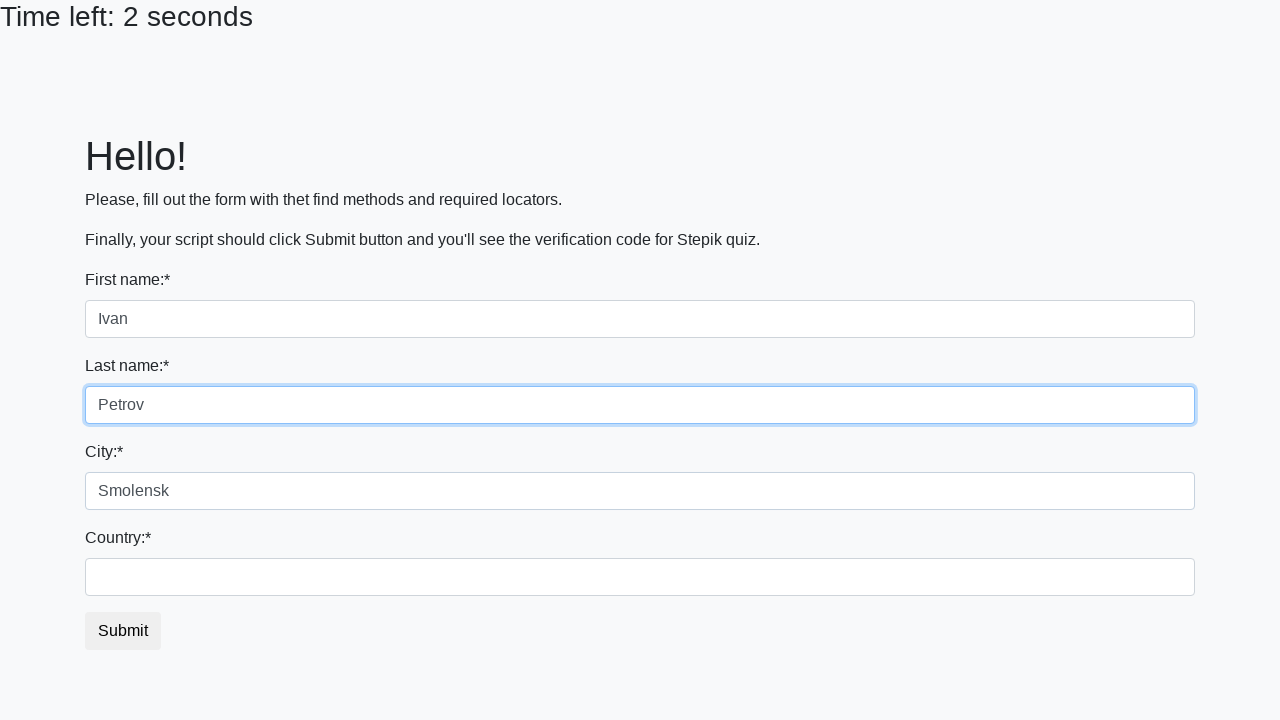

Filled country field with 'Russia' on #country
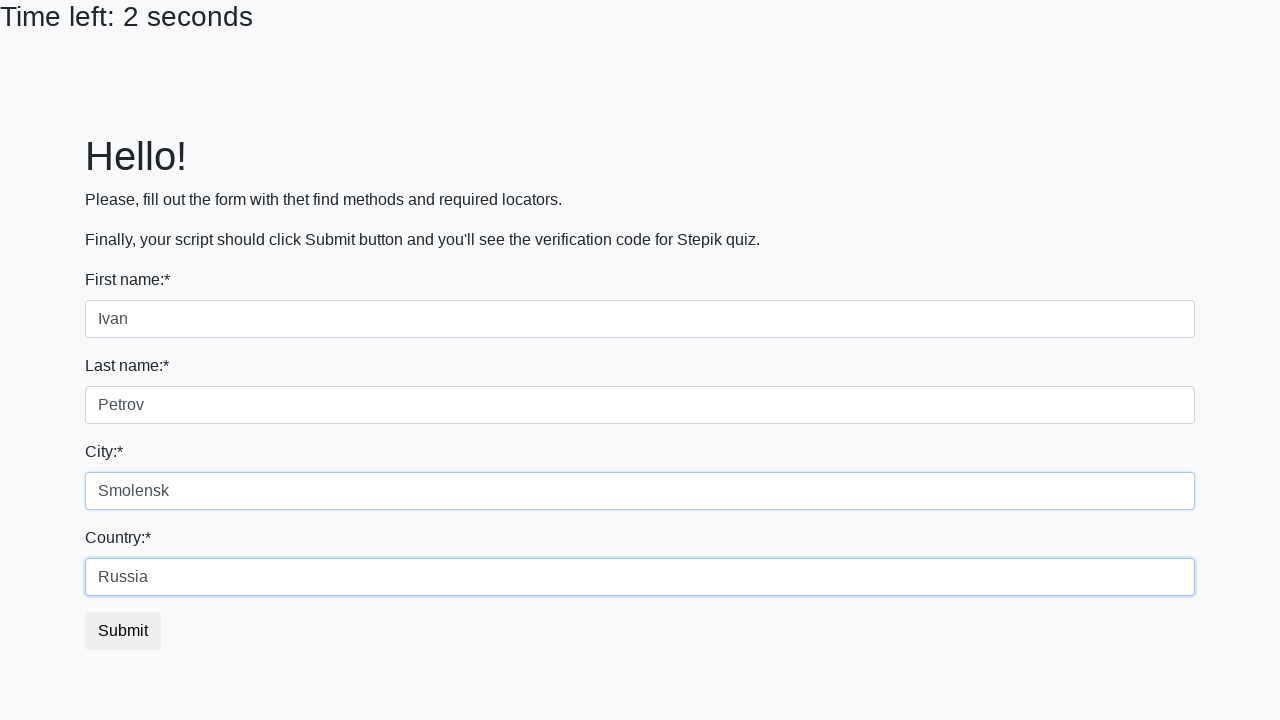

Clicked submit button at (123, 631) on button.btn
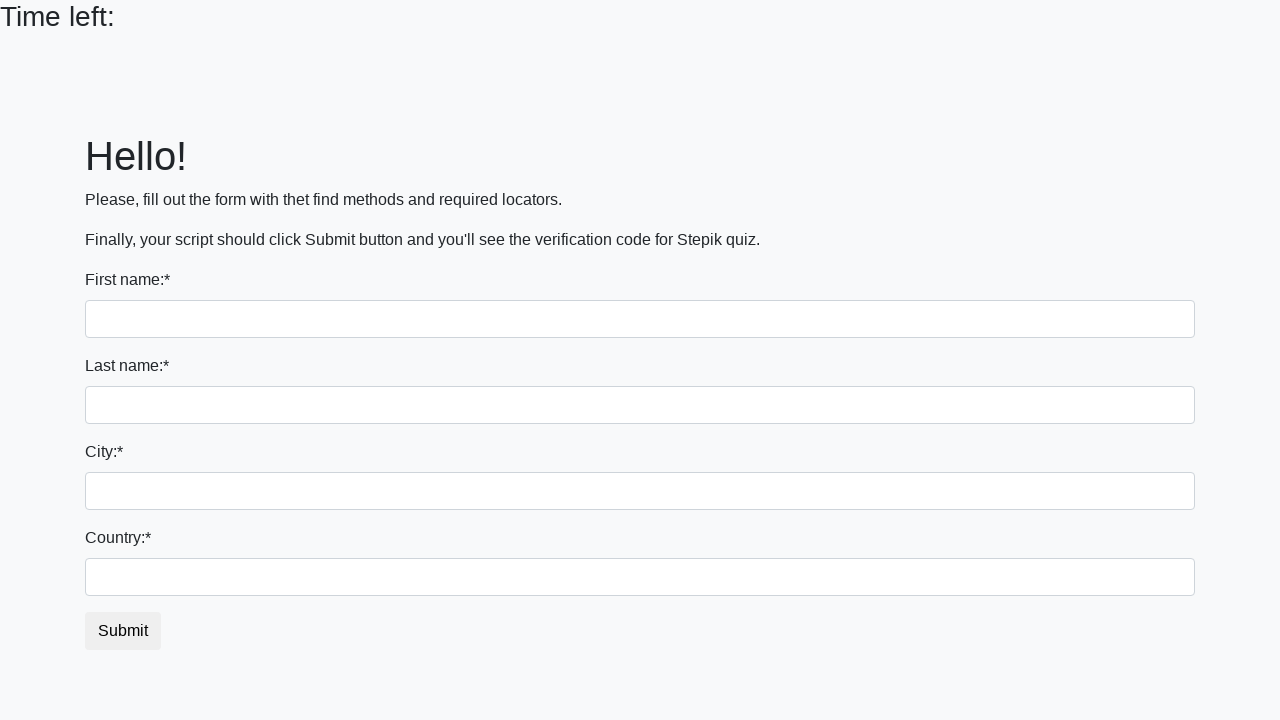

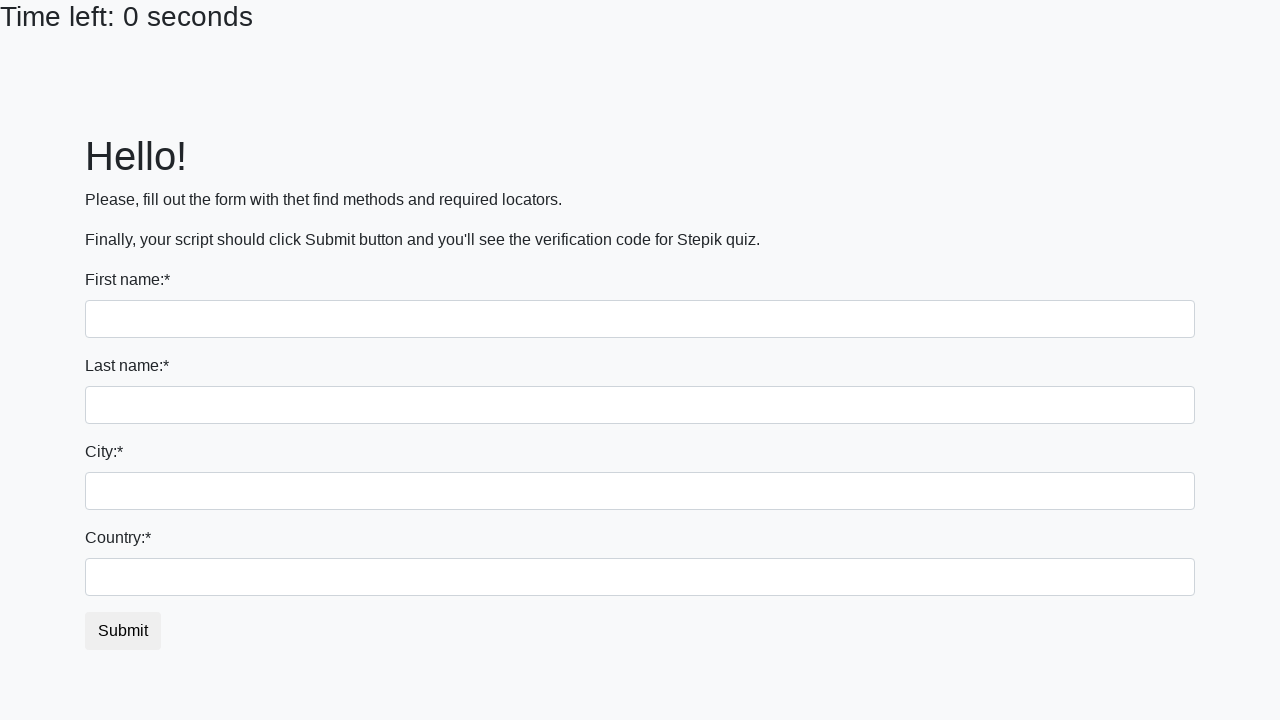